Validates that the footer of the Automation Exercise website contains the copyright text and is displayed

Starting URL: https://automationexercise.com/

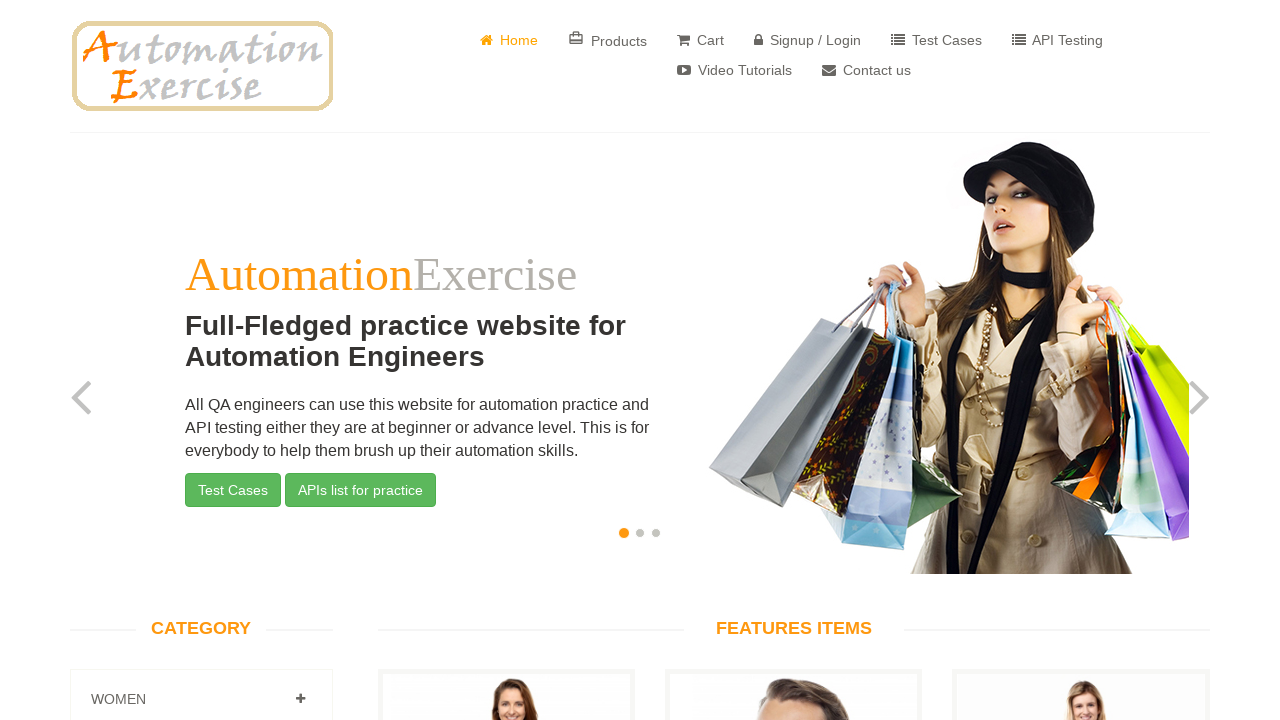

Located footer element with selector 'p.pull-left'
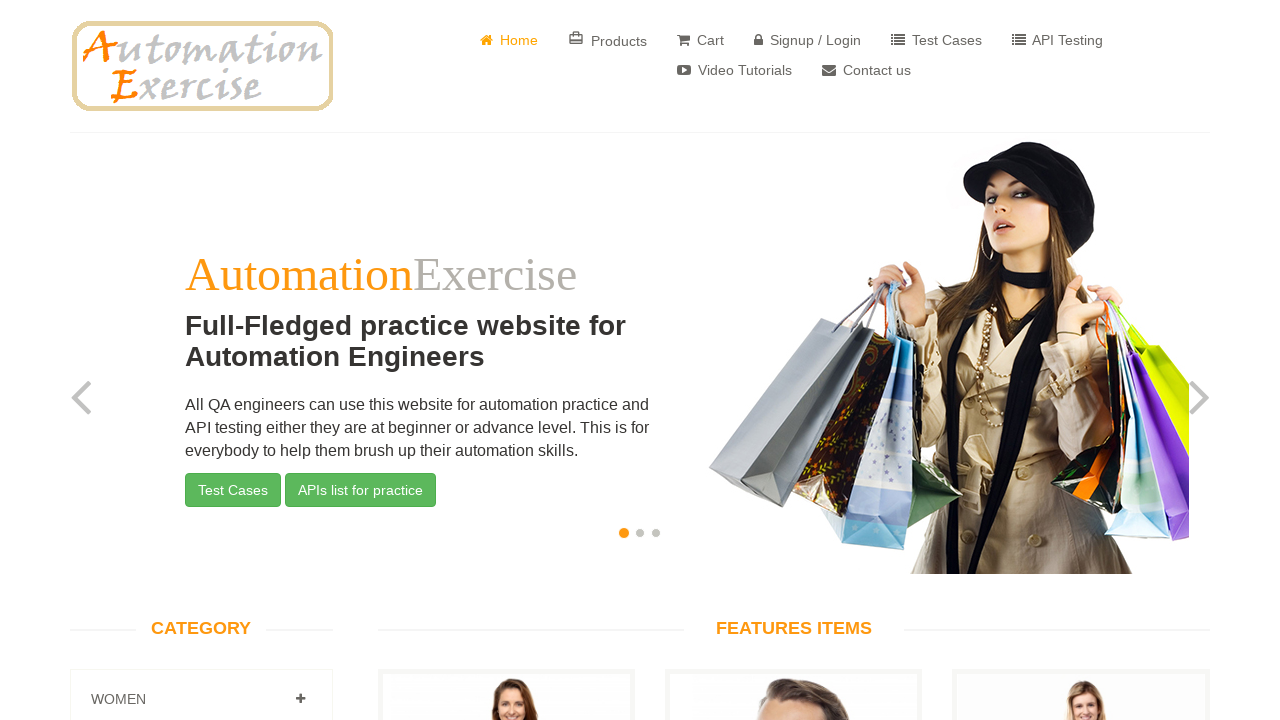

Footer element is now visible
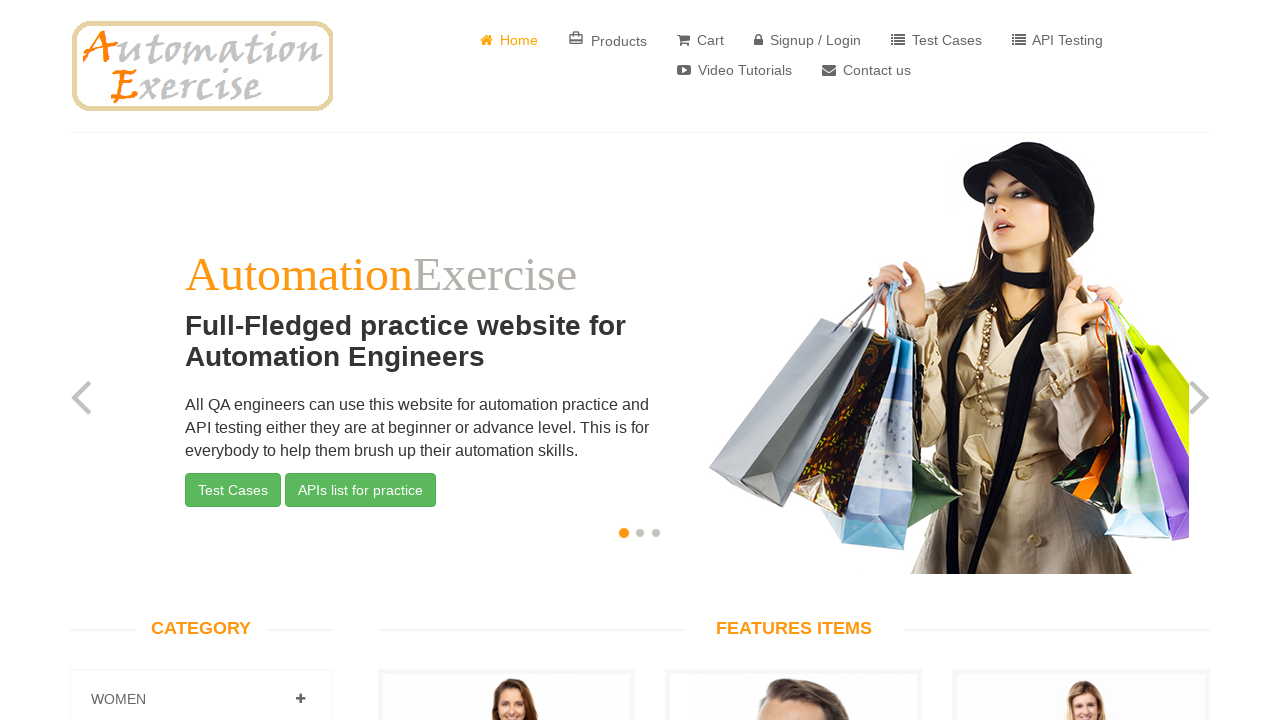

Retrieved footer text: Copyright © 2021 All rights reserved
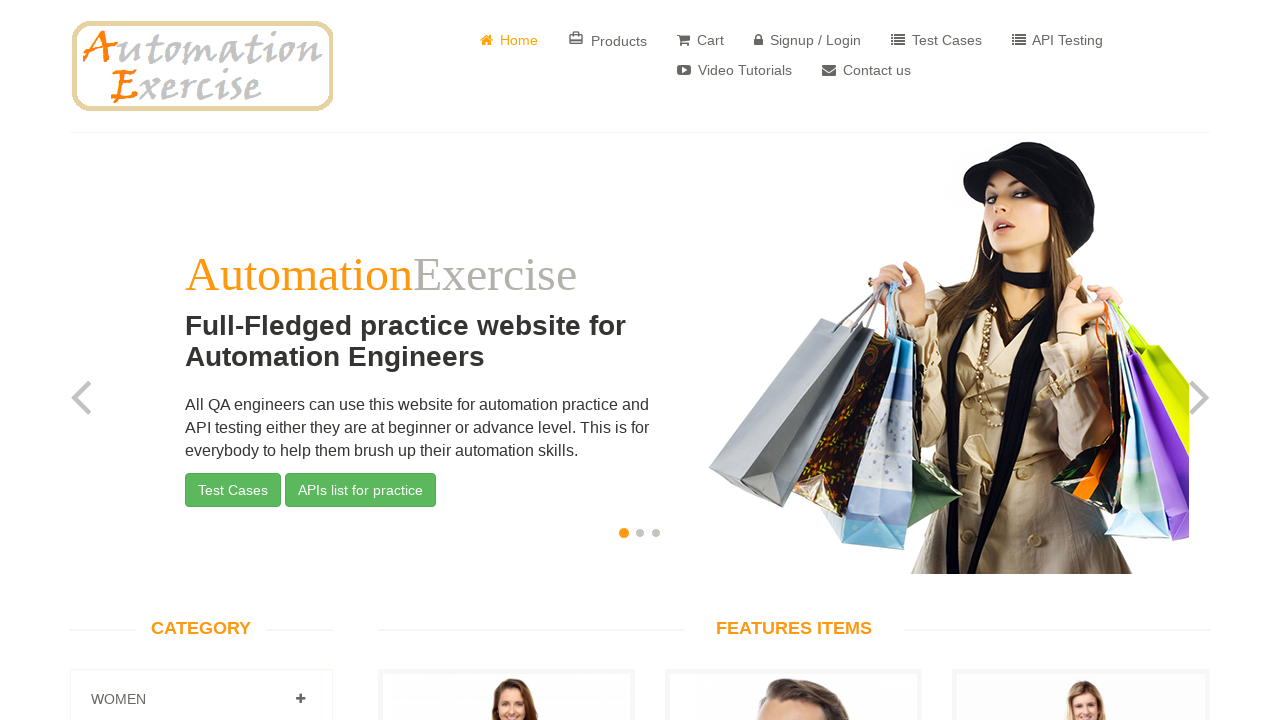

Verified footer contains copyright text 'Copyright © 2021 All rights reserved'
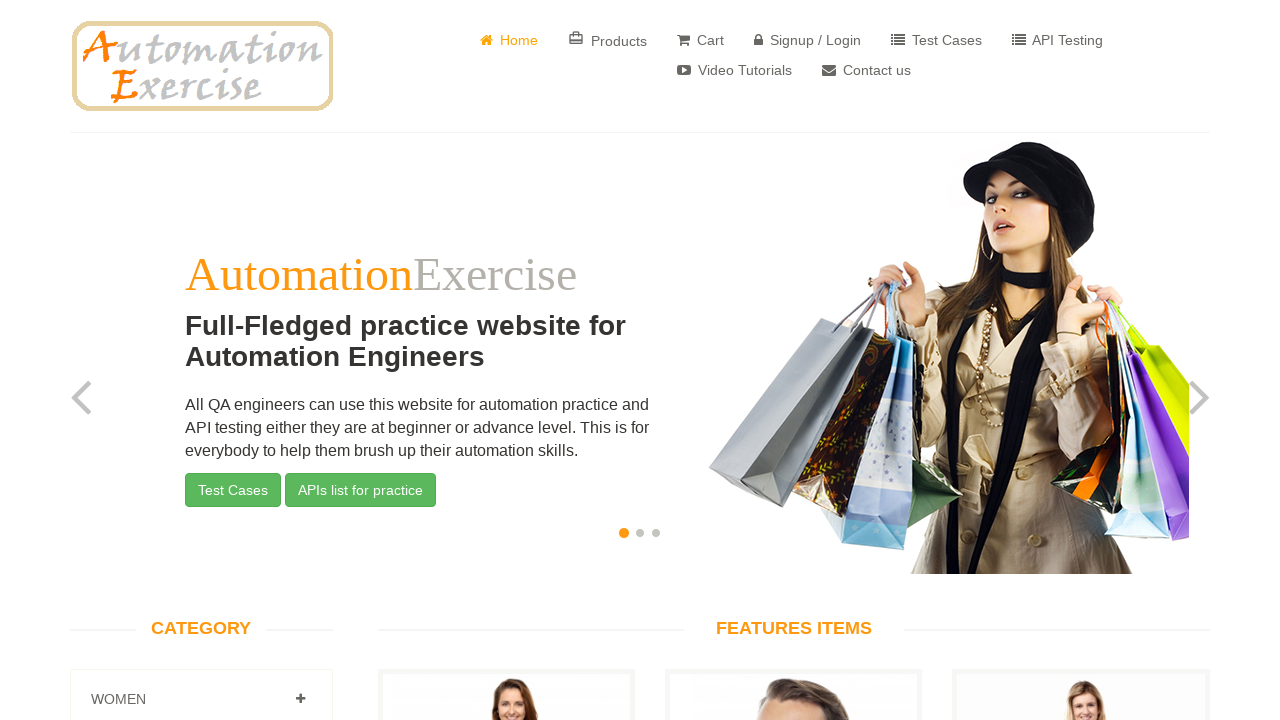

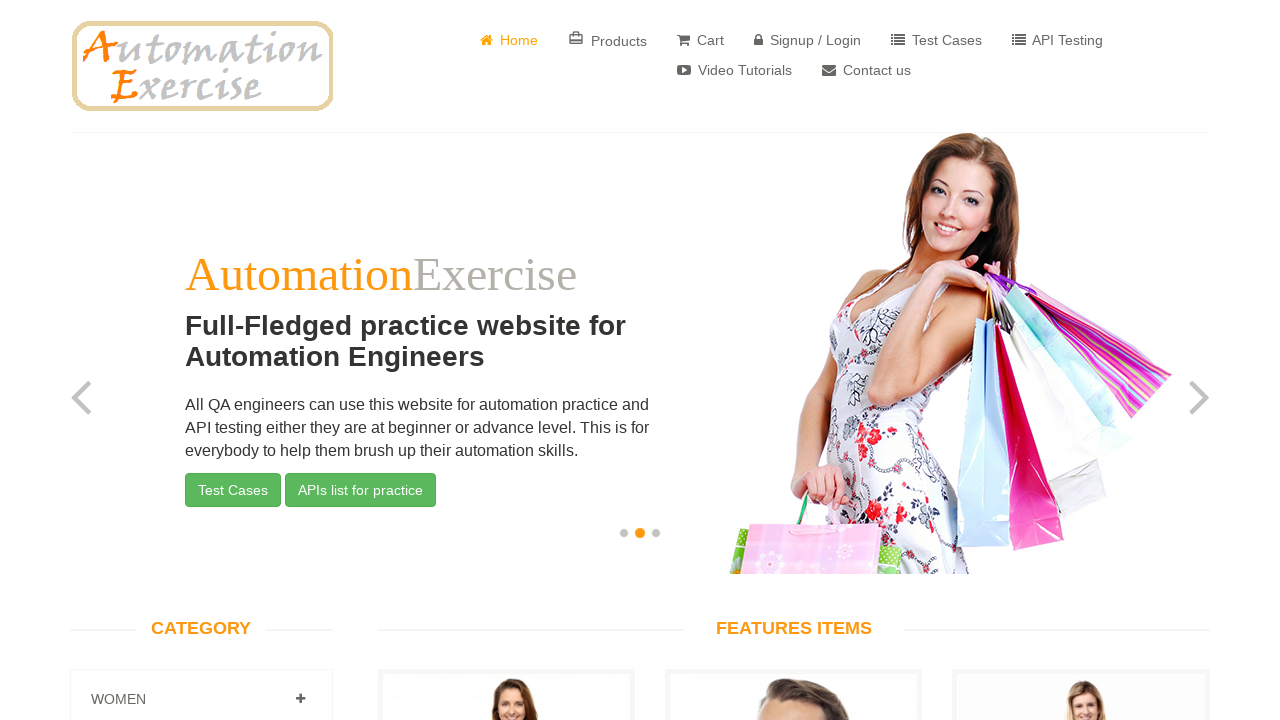